Tests horizontal slider functionality by moving the slider to the right using arrow keys and verifying the slider value changes accordingly

Starting URL: https://the-internet.herokuapp.com/horizontal_slider

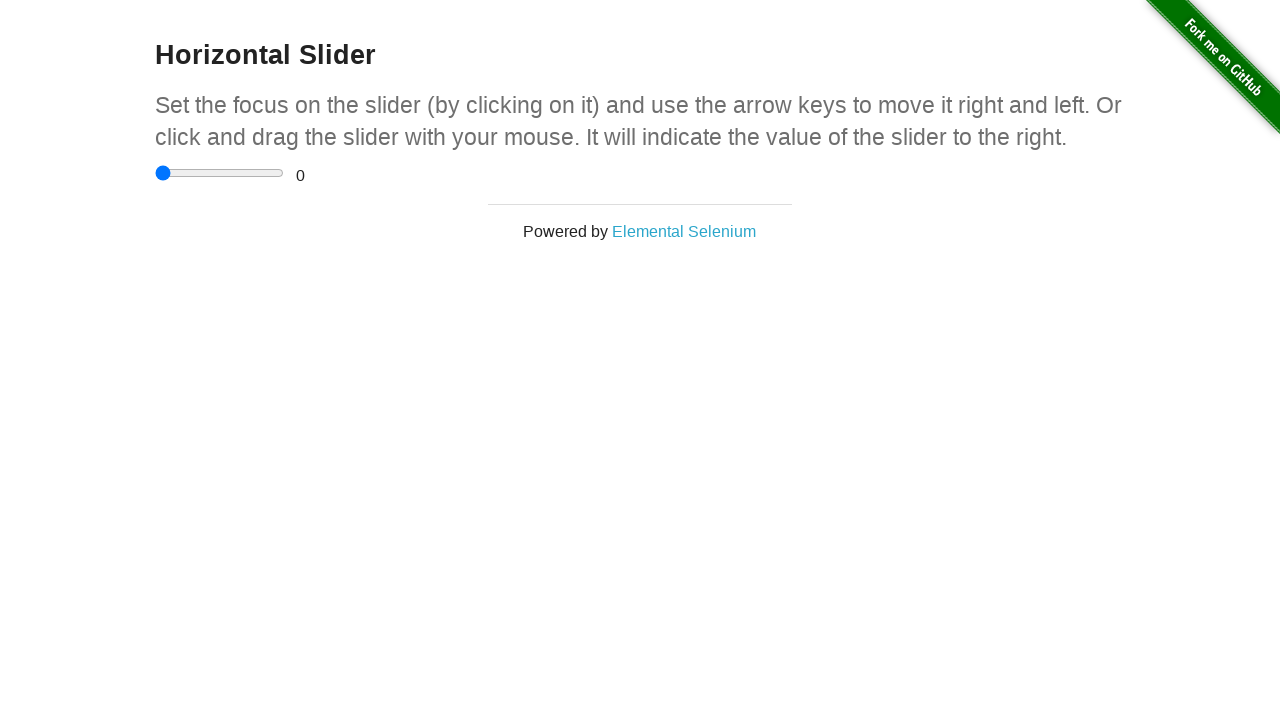

Located the horizontal slider element
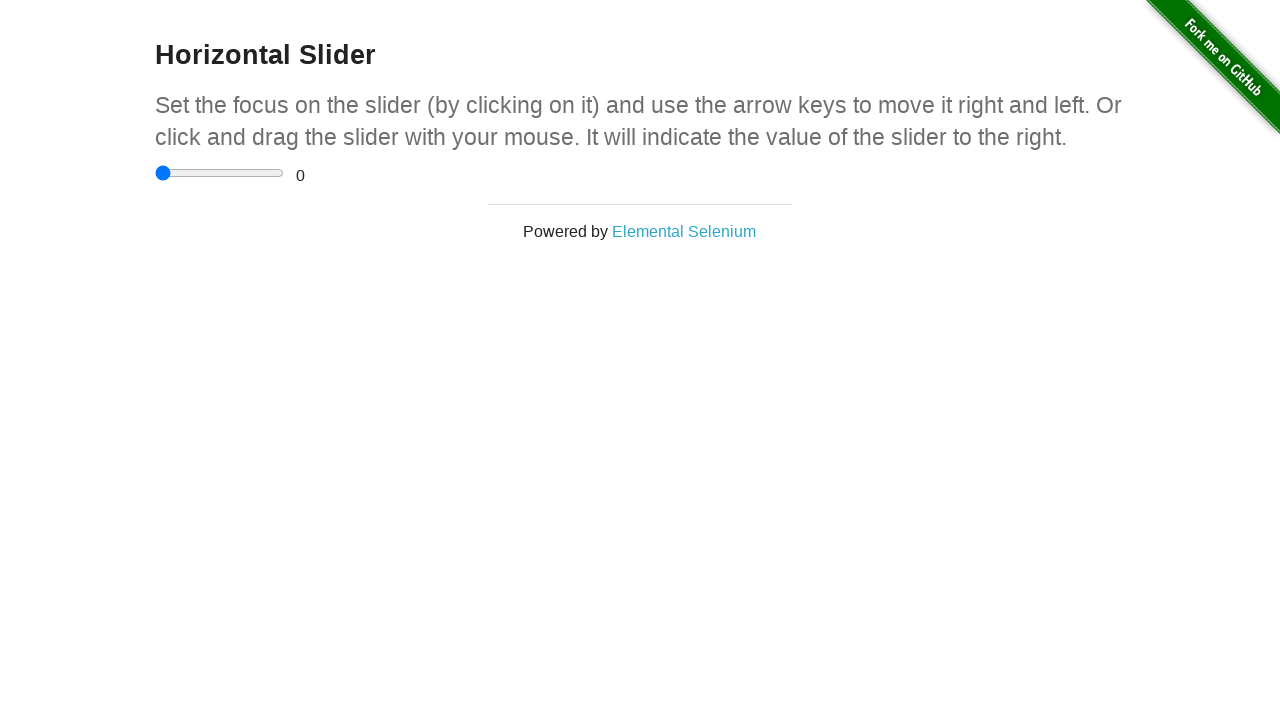

Pressed ArrowRight key once to move slider right on input[type='range']
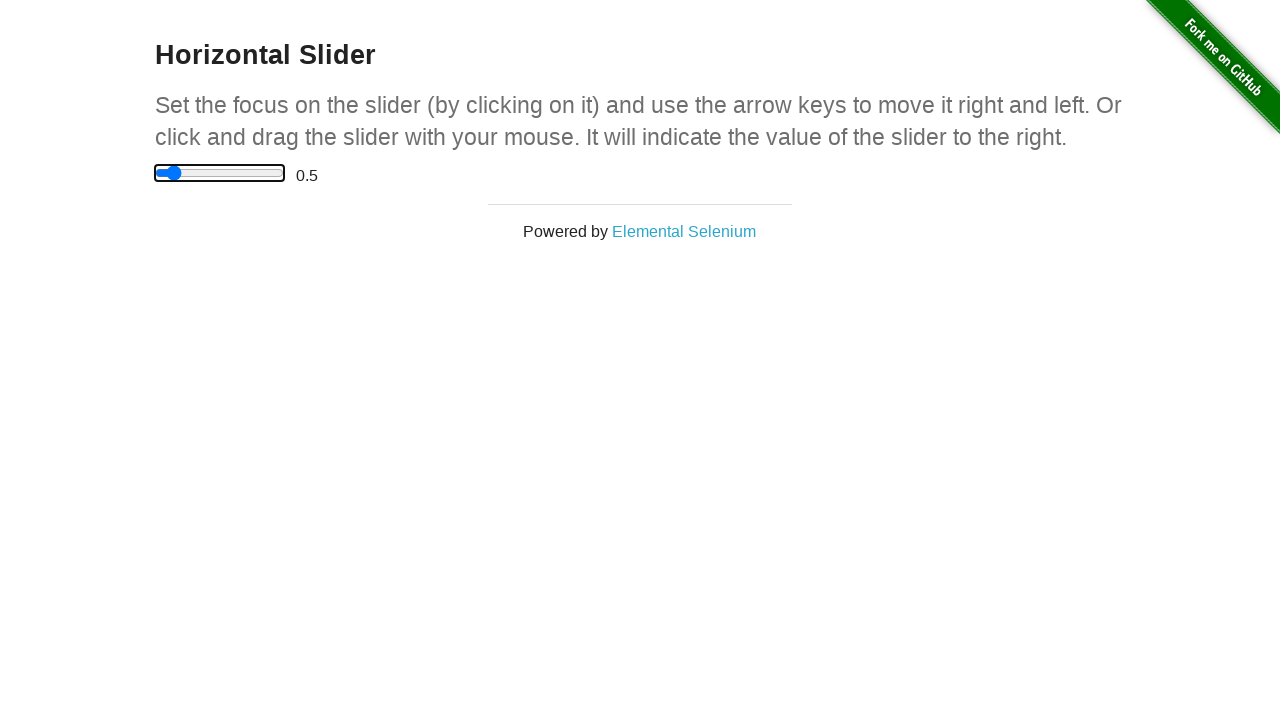

Pressed ArrowRight key a second time to move slider further right on input[type='range']
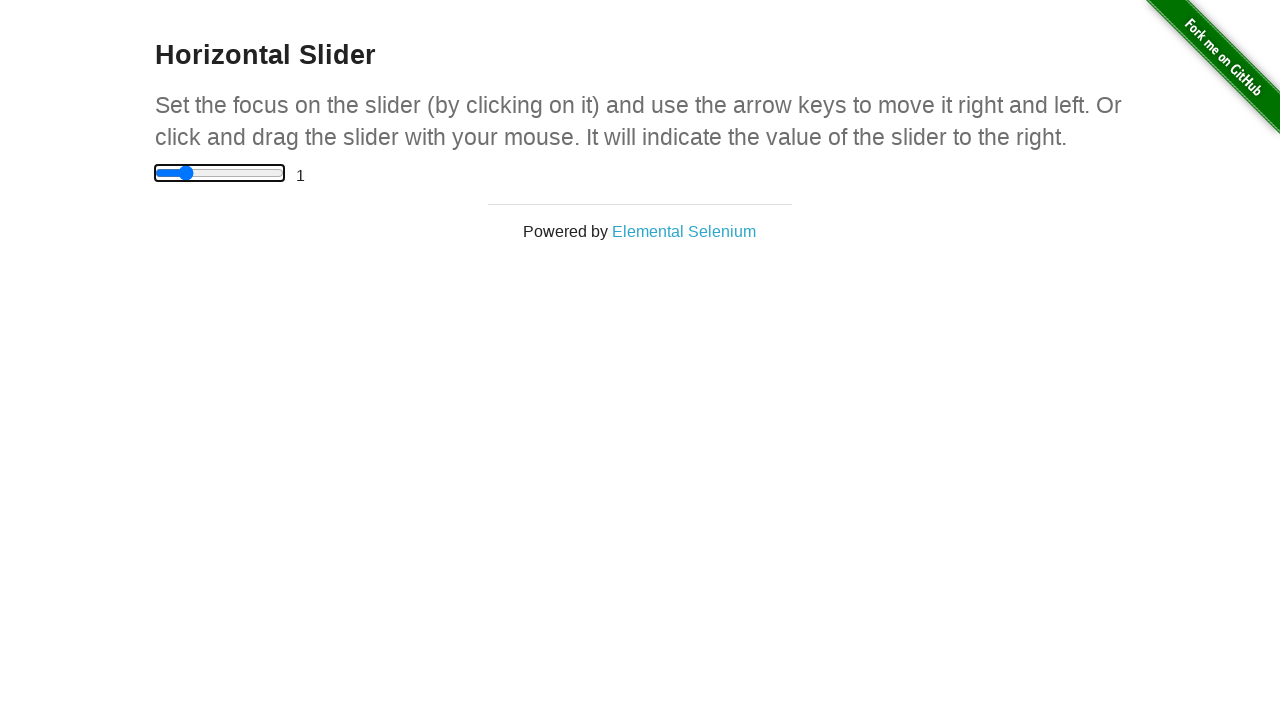

Waited 500ms for slider to update
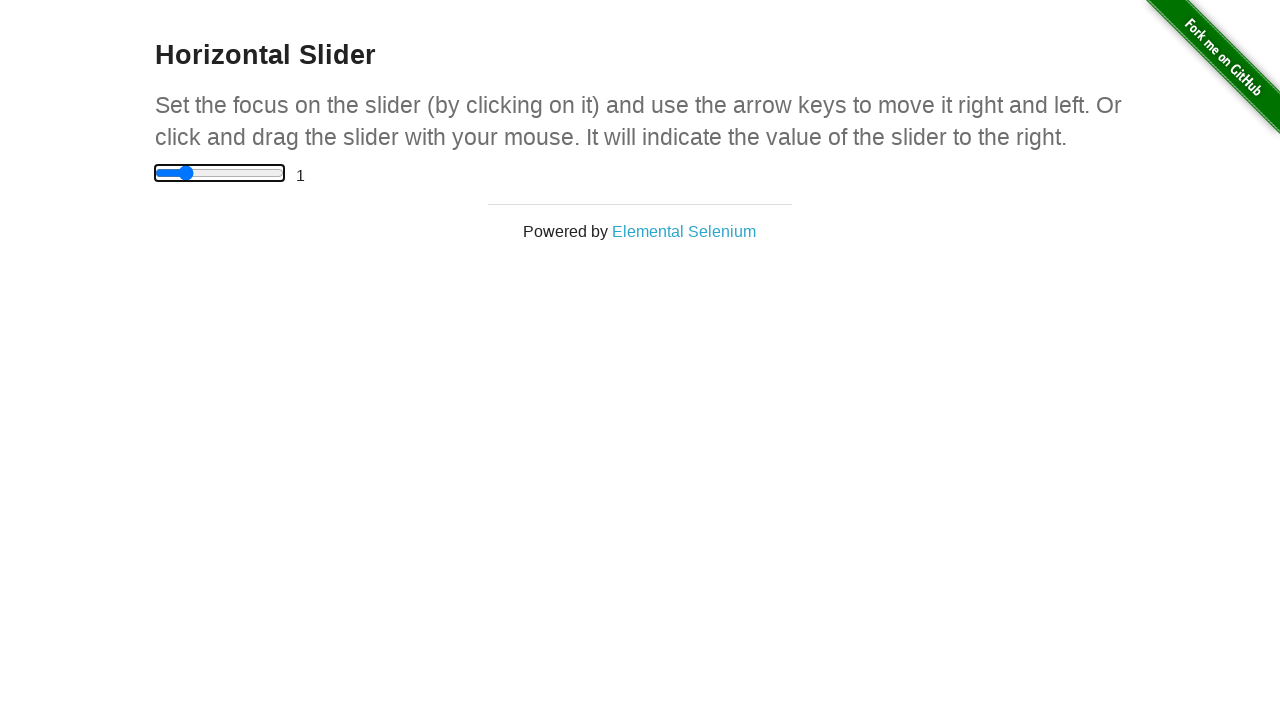

Retrieved slider value: 0
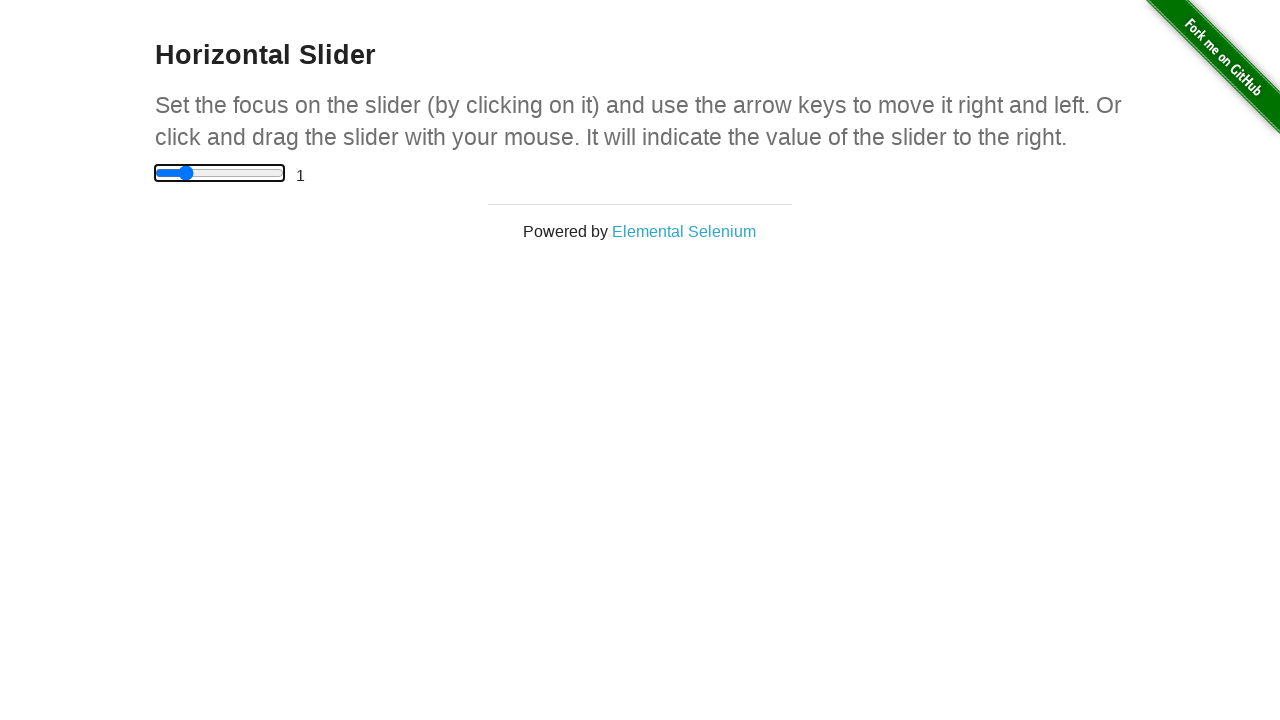

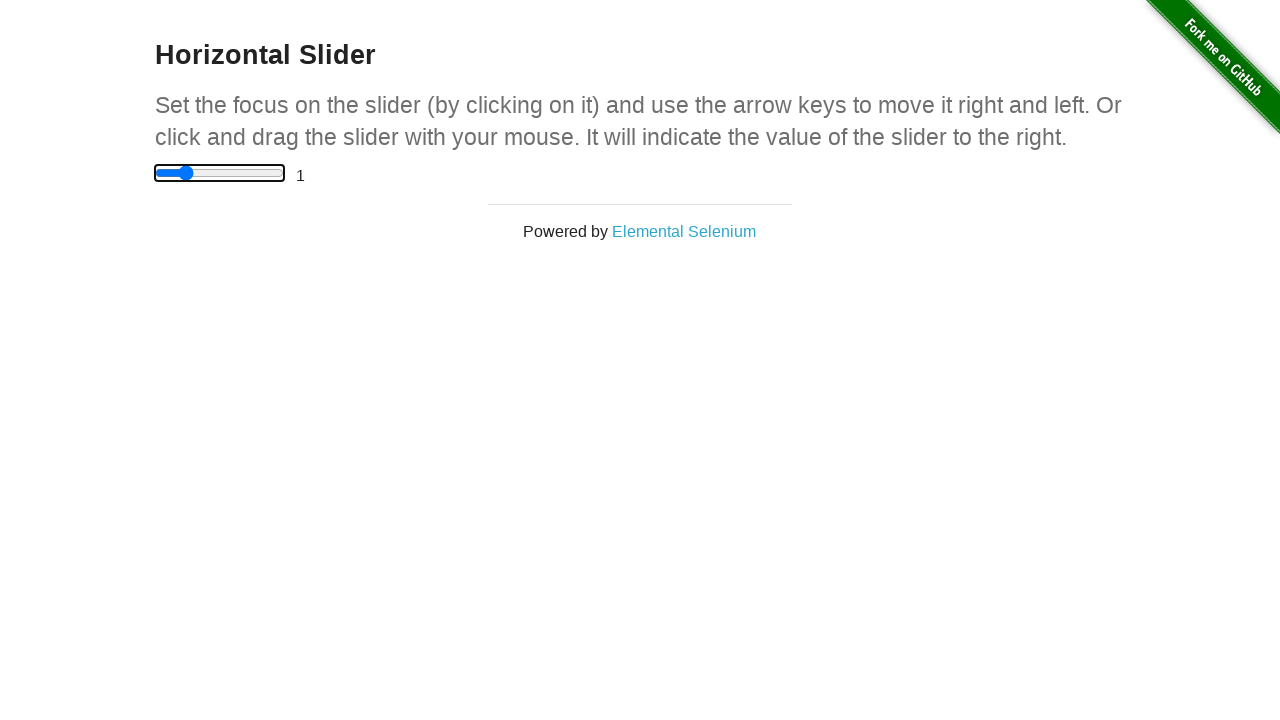